Tests dropdown selection by choosing Option 1 and verifying the selection

Starting URL: https://the-internet.herokuapp.com/dropdown

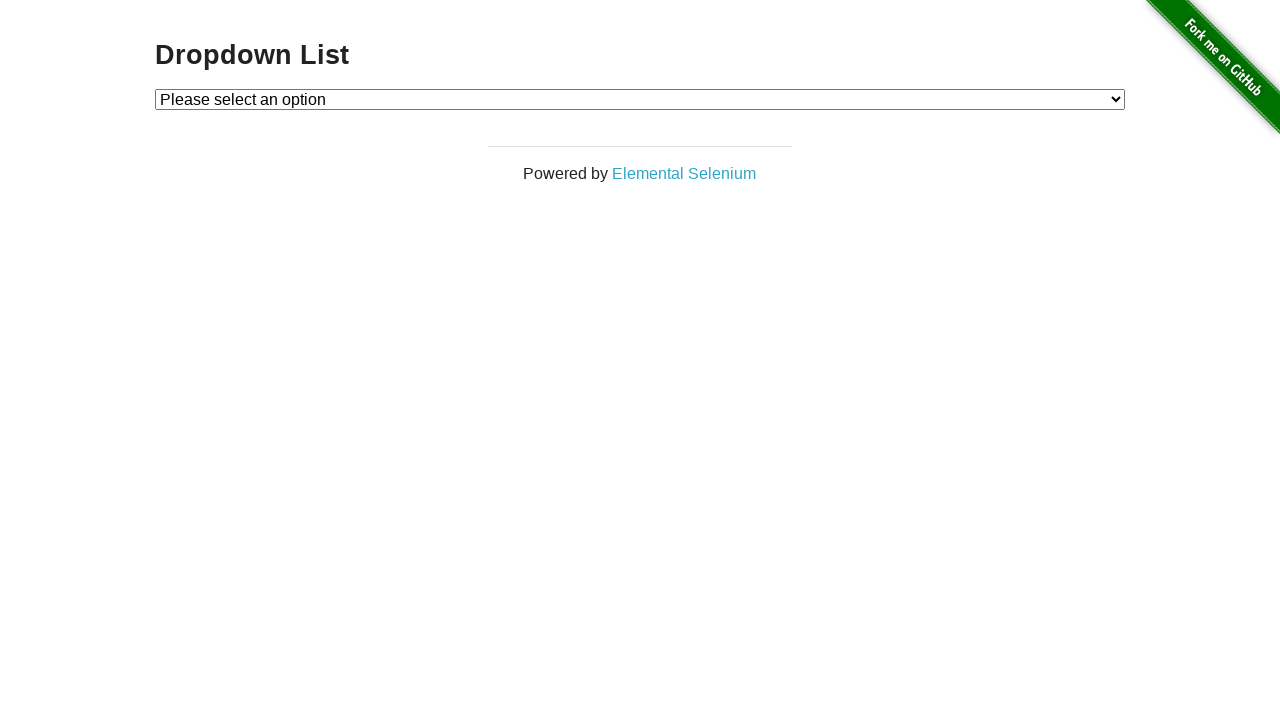

Navigated to dropdown test page
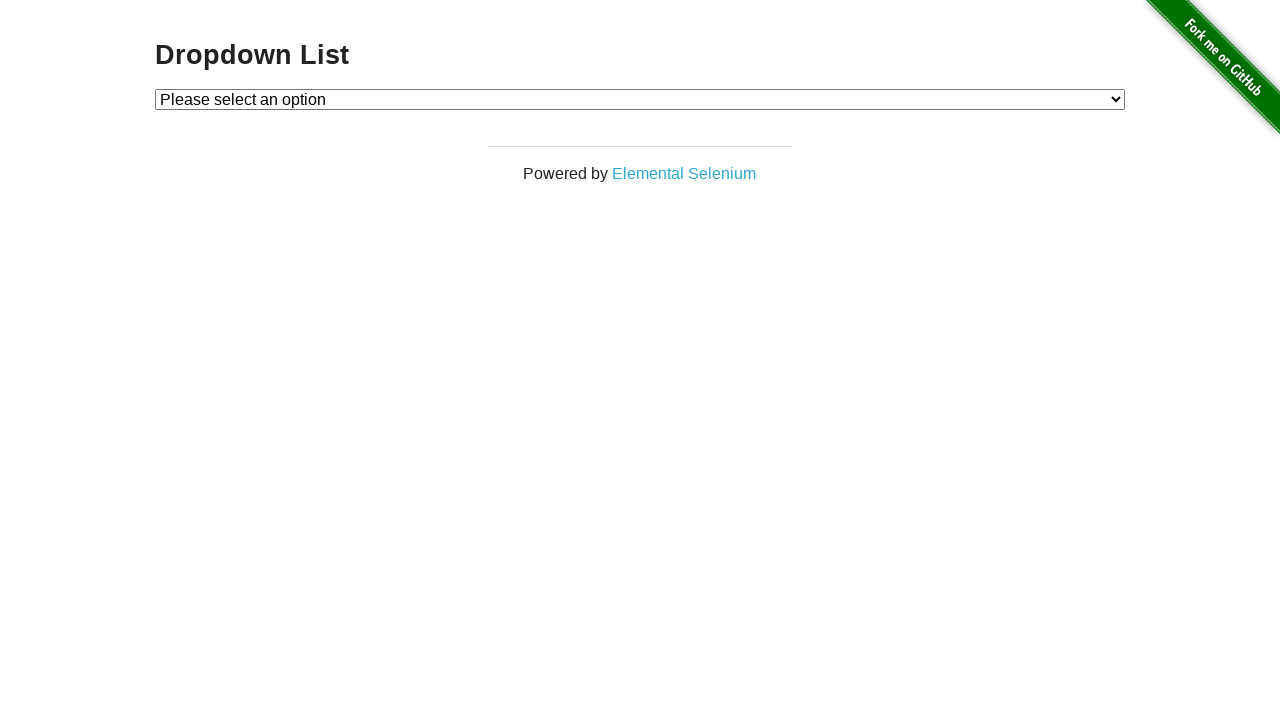

Selected Option 1 from the dropdown on #dropdown
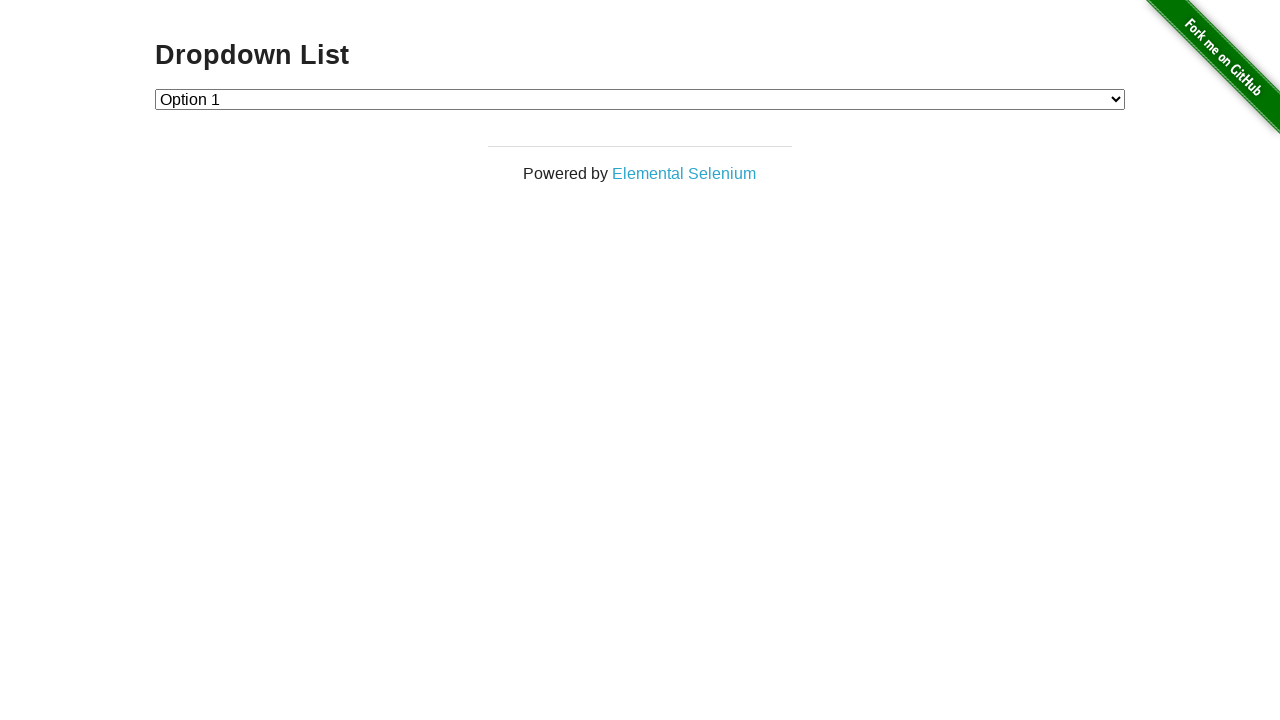

Retrieved the selected dropdown value
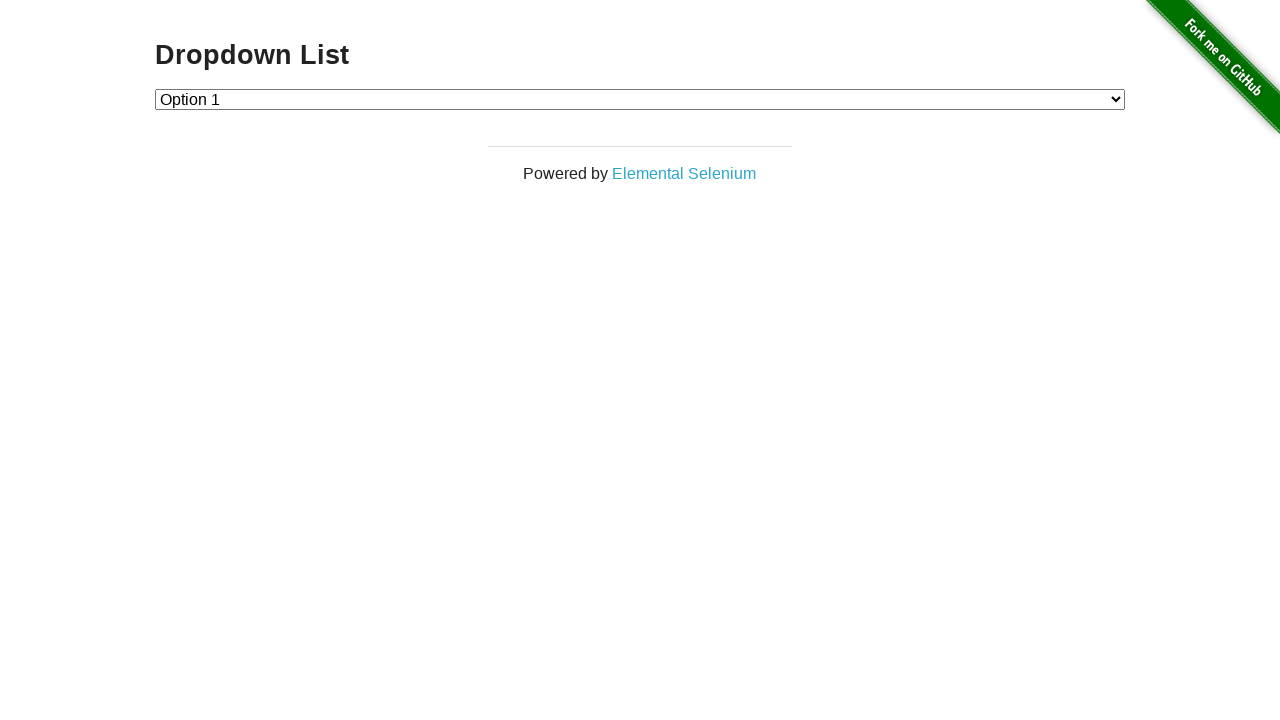

Verified that Option 1 is selected (value = '1')
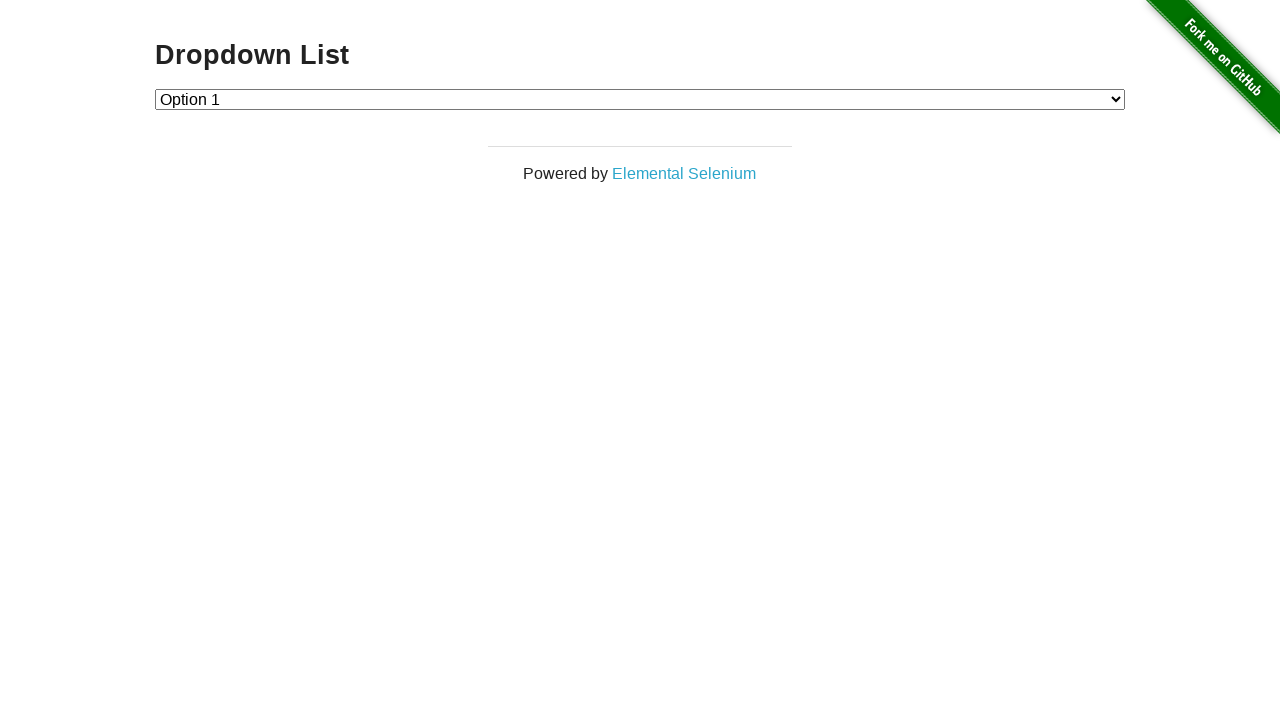

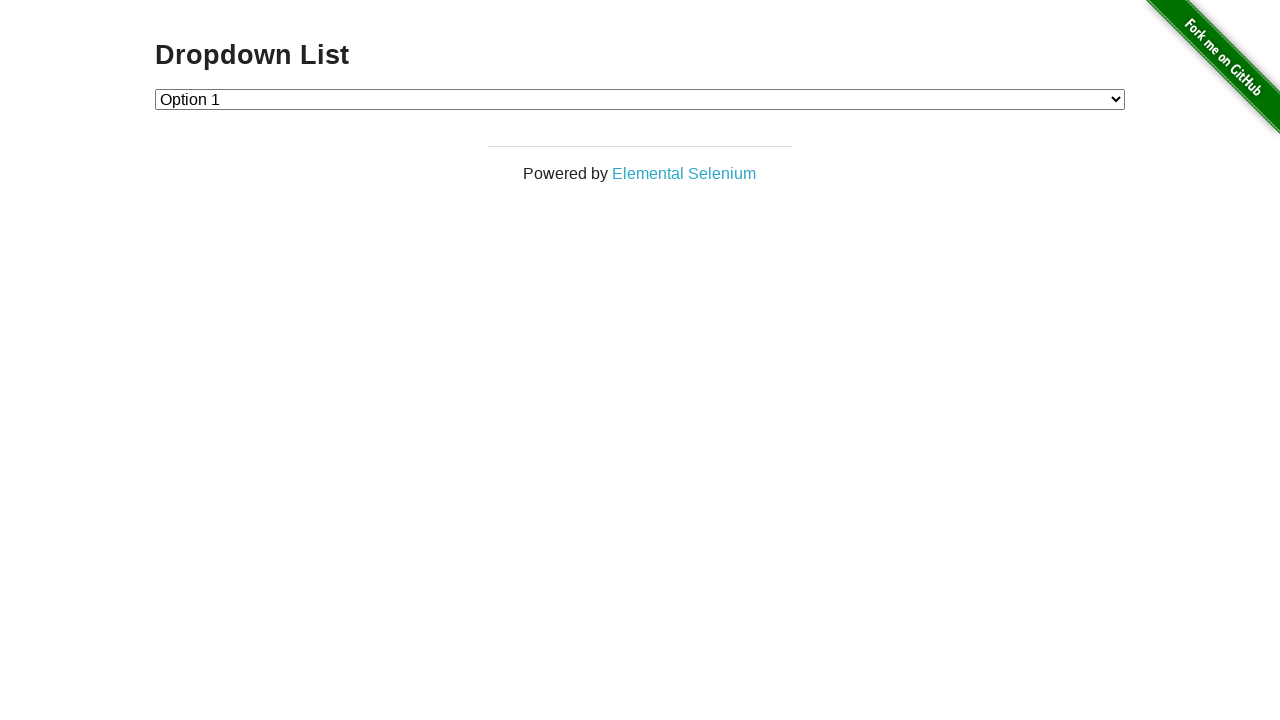